Tests e-commerce functionality by searching for products, adding a specific item to cart, and proceeding through checkout flow

Starting URL: https://rahulshettyacademy.com/seleniumPractise/#/

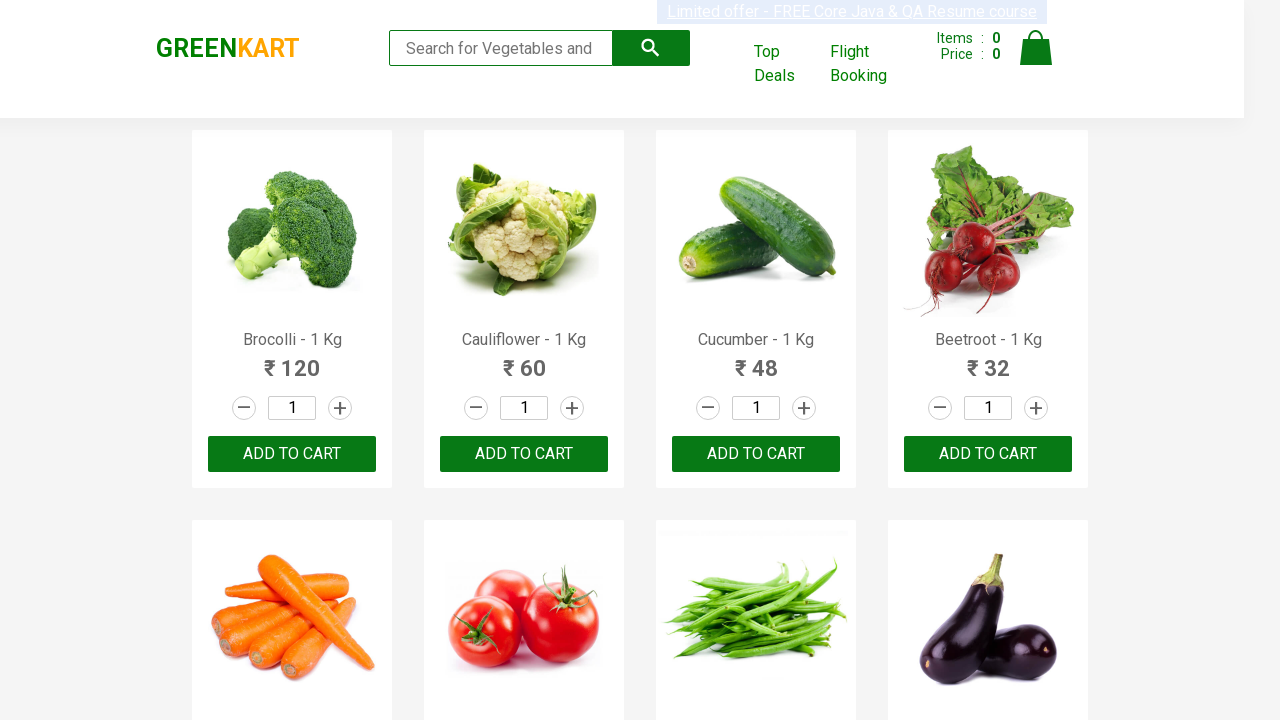

Filled search field with 'ca' to search for products on .search-keyword
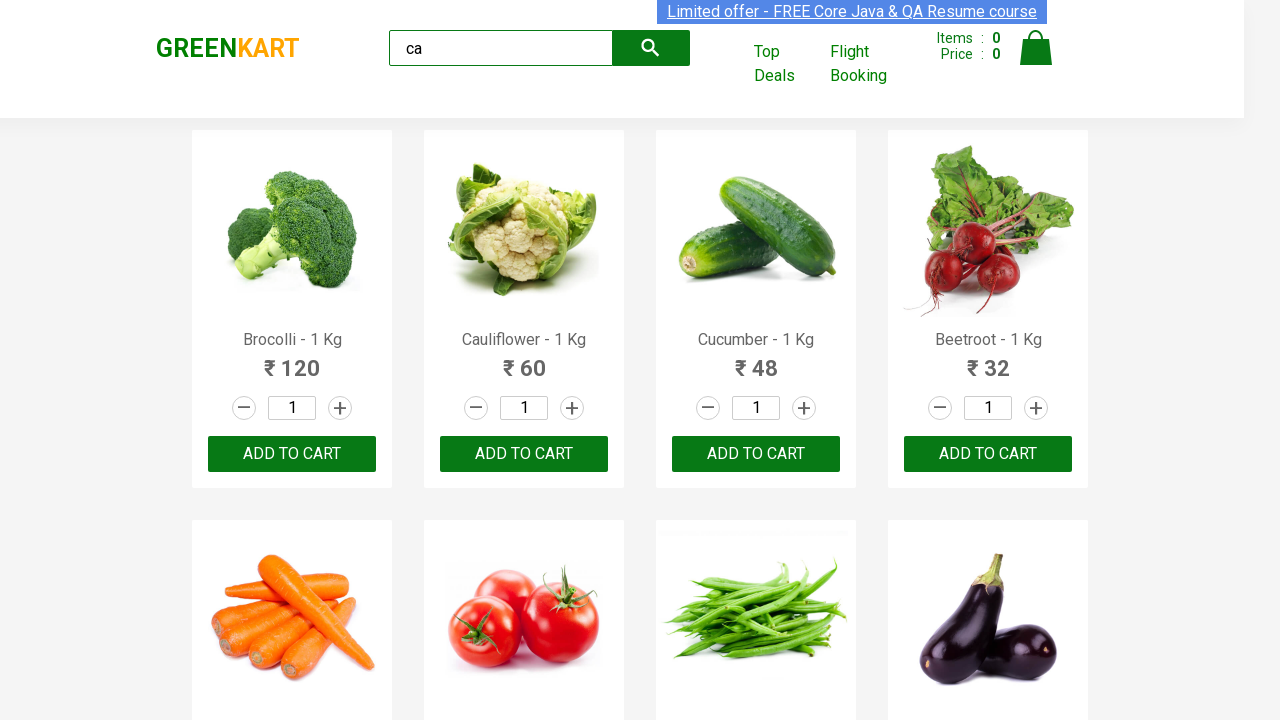

Waited 2 seconds for products to load
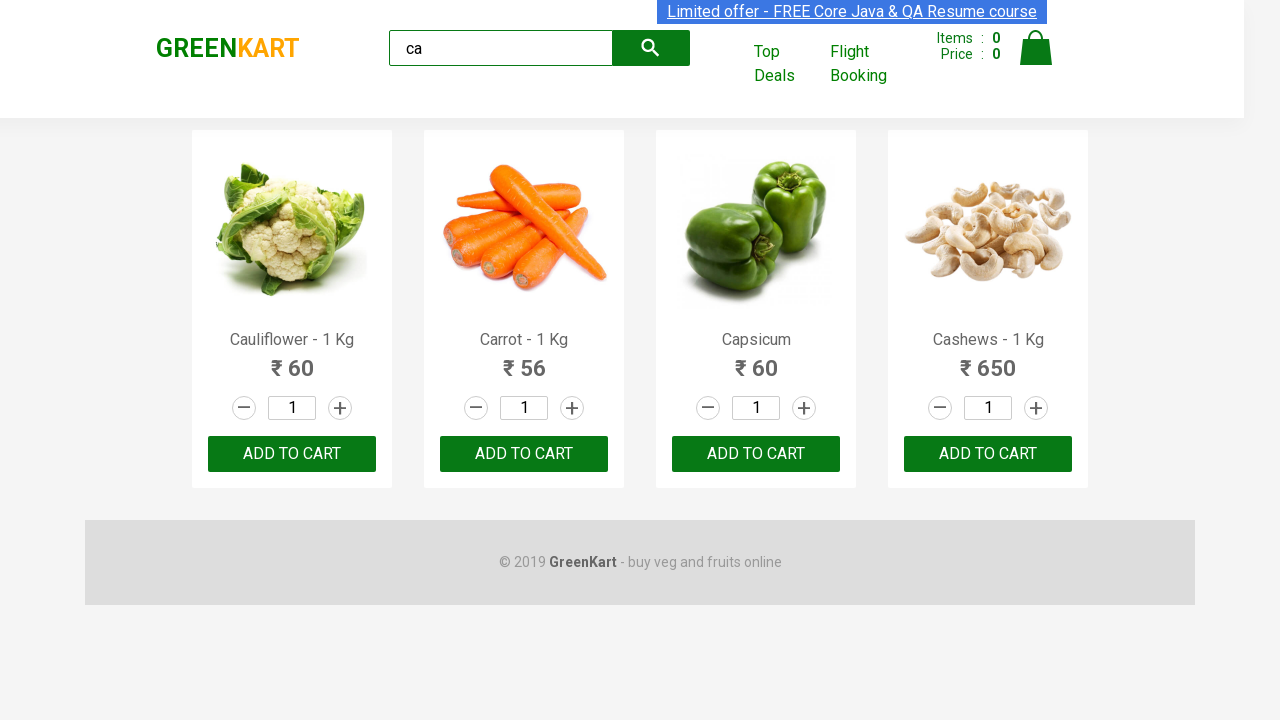

Located all product elements on the page
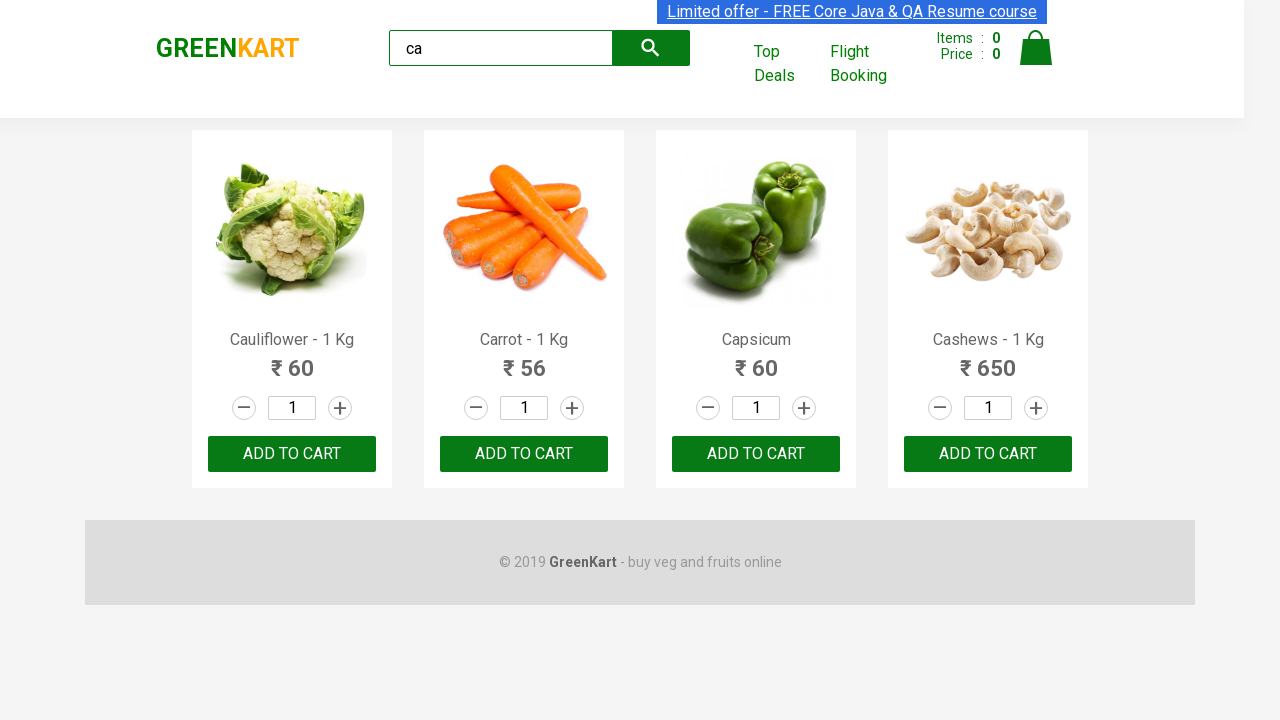

Found and clicked 'Add to cart' button for Cashews product at (988, 454) on .products .product >> nth=3 >> button
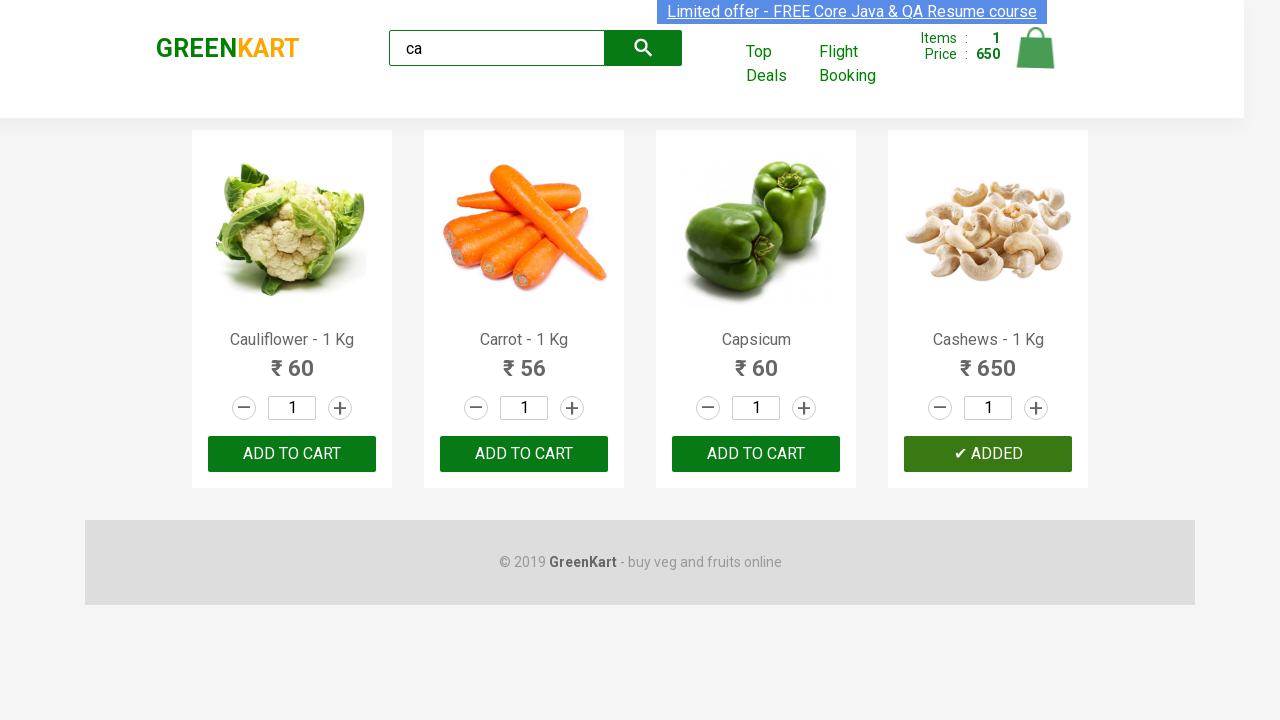

Clicked on cart icon to view shopping cart at (1036, 48) on .cart-icon > img
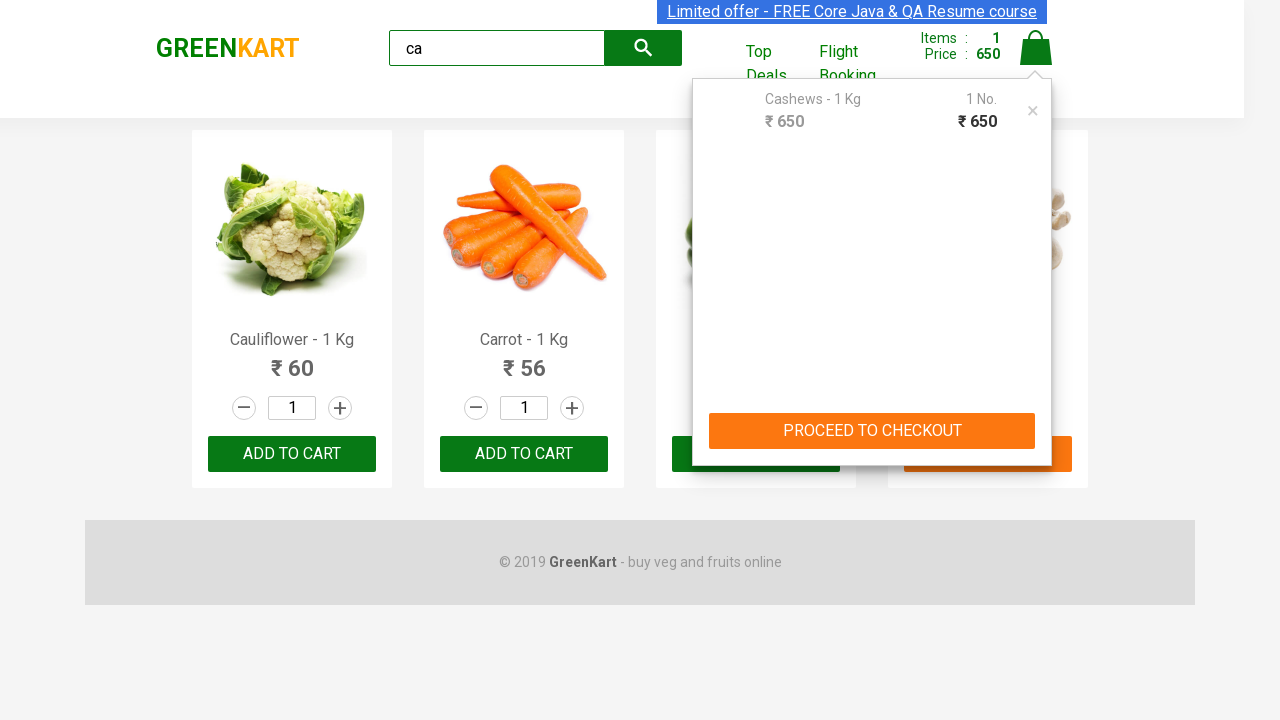

Clicked 'PROCEED TO CHECKOUT' button at (872, 431) on text=PROCEED TO CHECKOUT
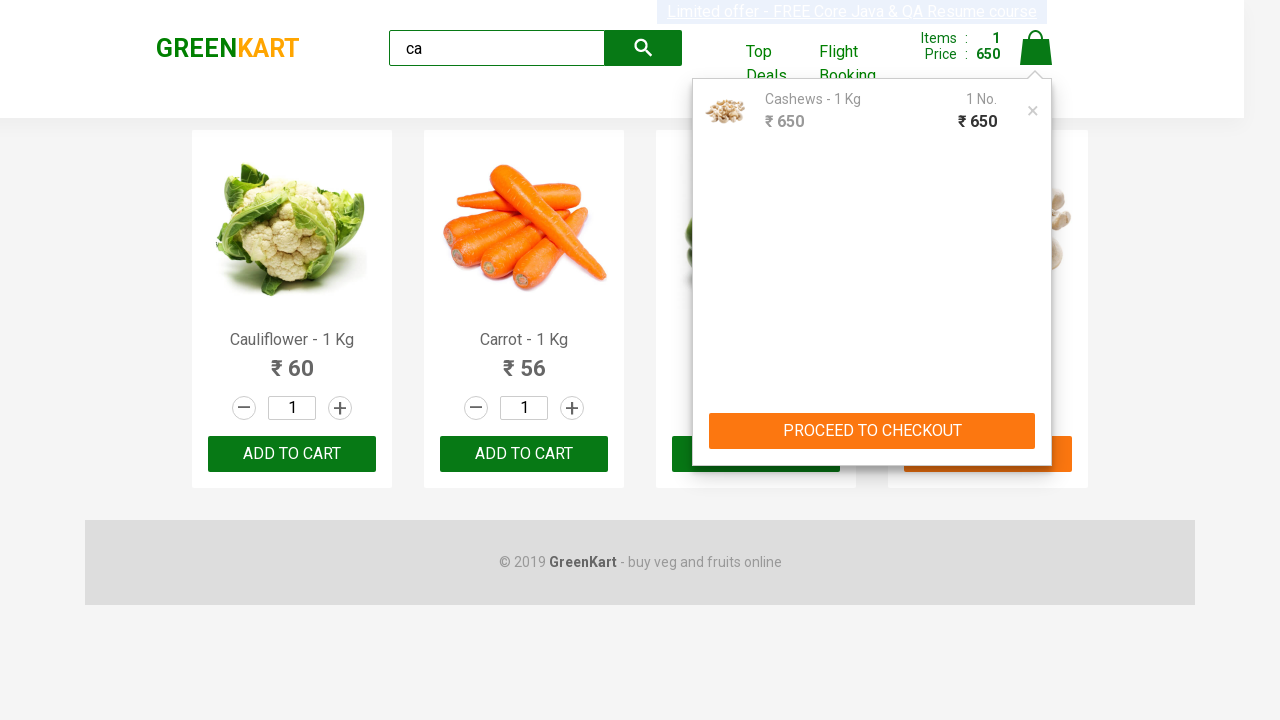

Clicked 'Place Order' button to complete checkout at (1036, 420) on text=Place Order
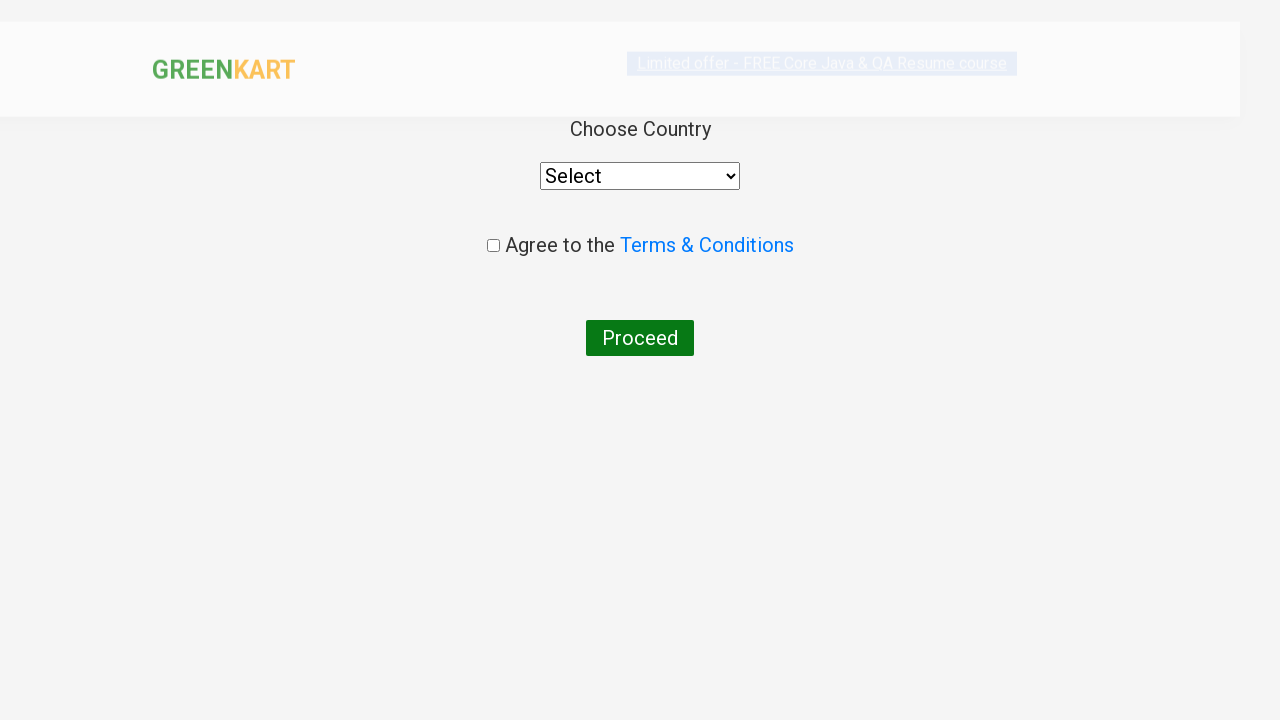

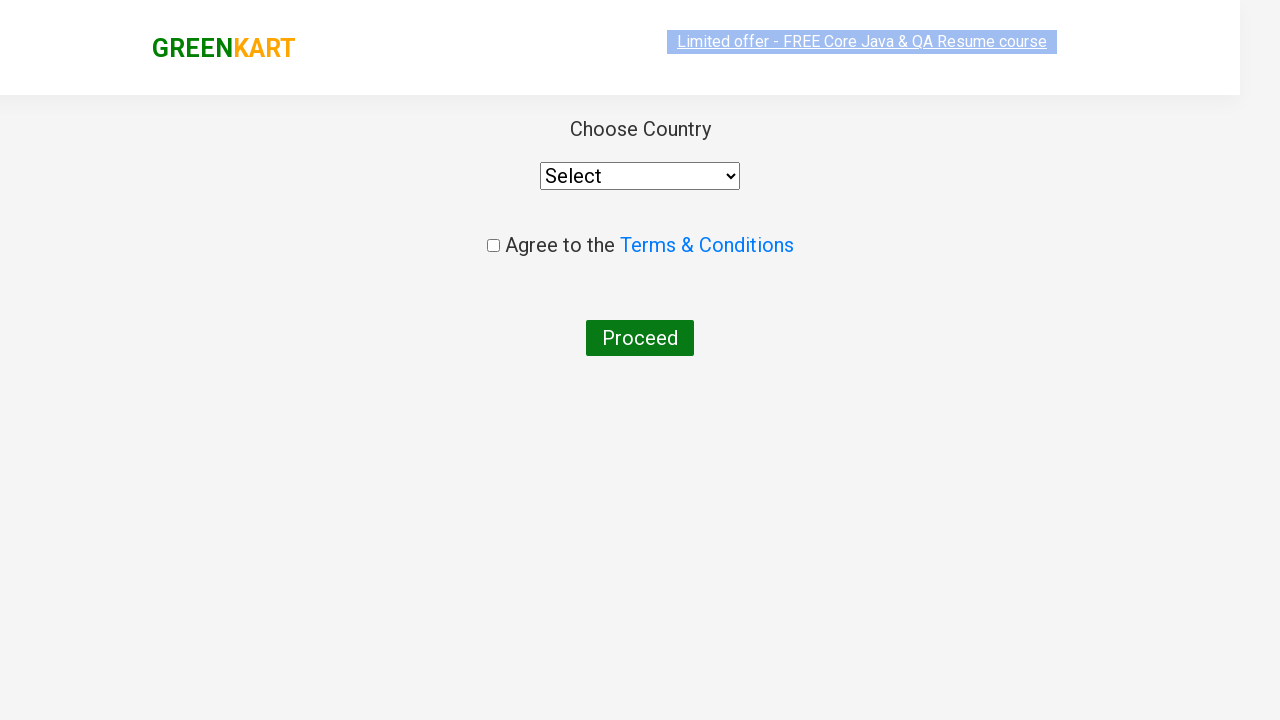